Tests various form fields including text input, password, textarea, and dropdown select, then navigates to index page and back to test dropdown selection

Starting URL: https://www.selenium.dev/selenium/web/web-form.html

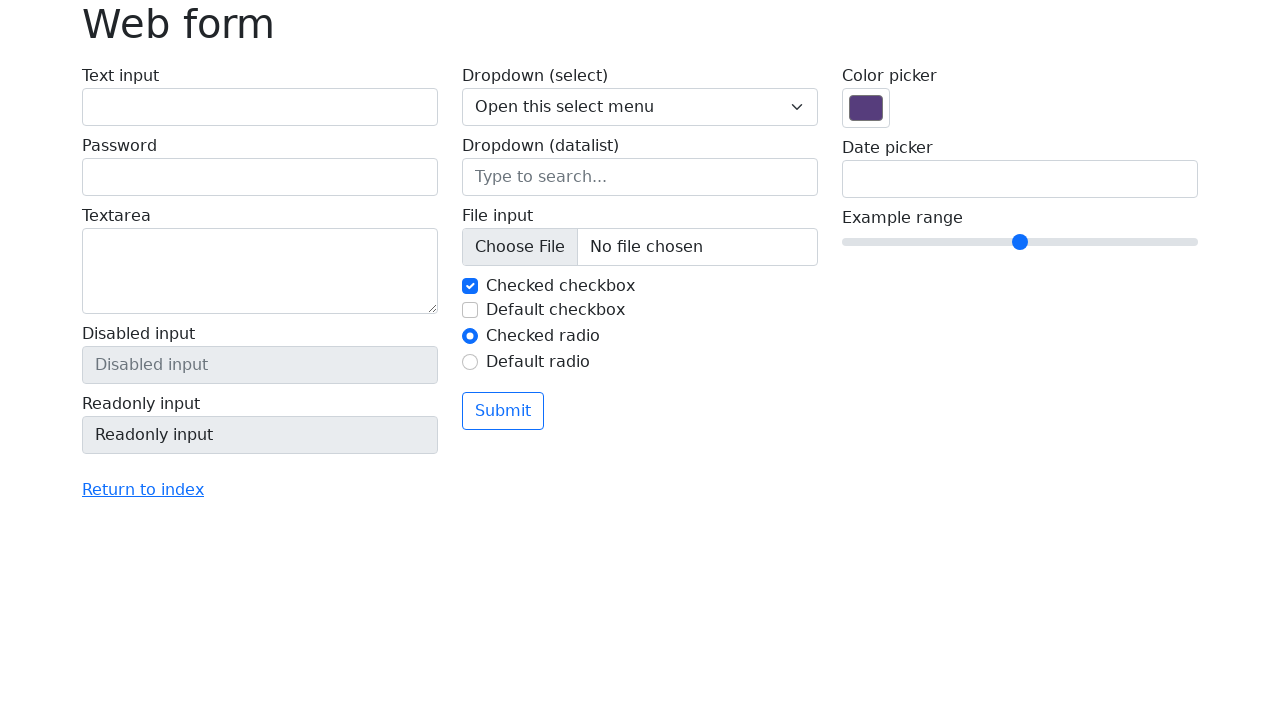

Filled text input field with 'test' on input#my-text-id
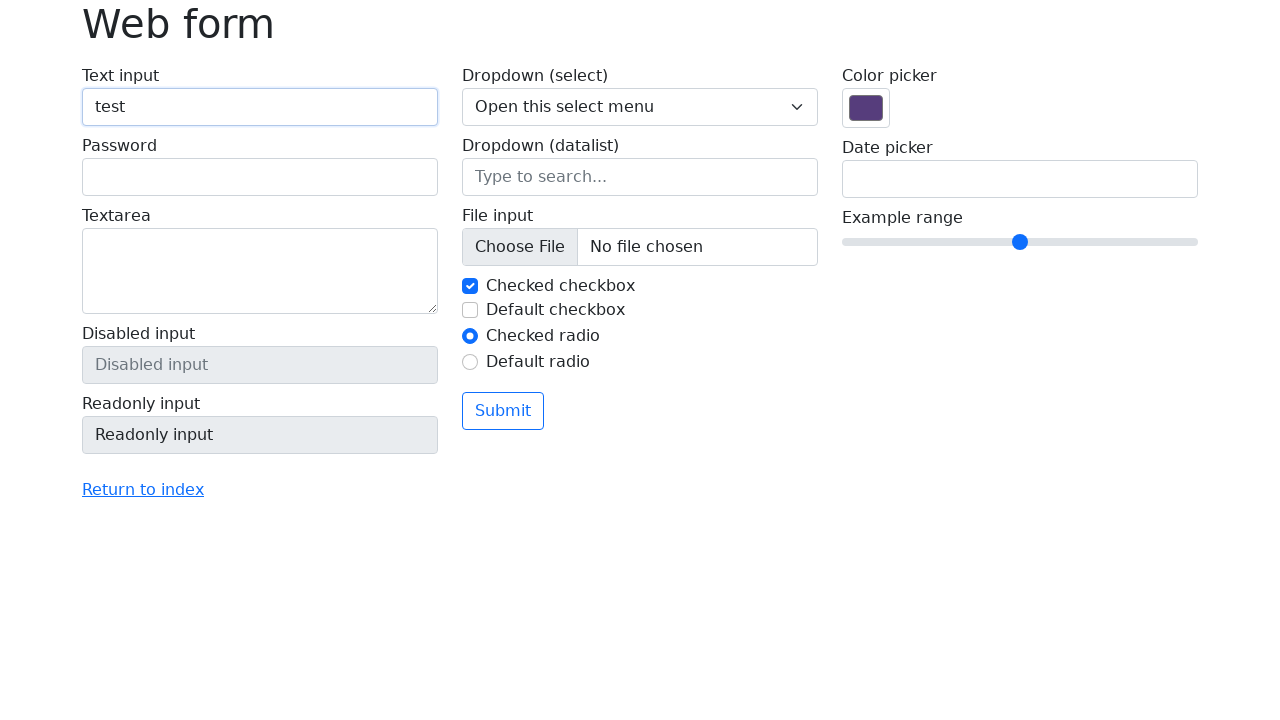

Filled password input field with '12345678' on label:nth-of-type(2) input
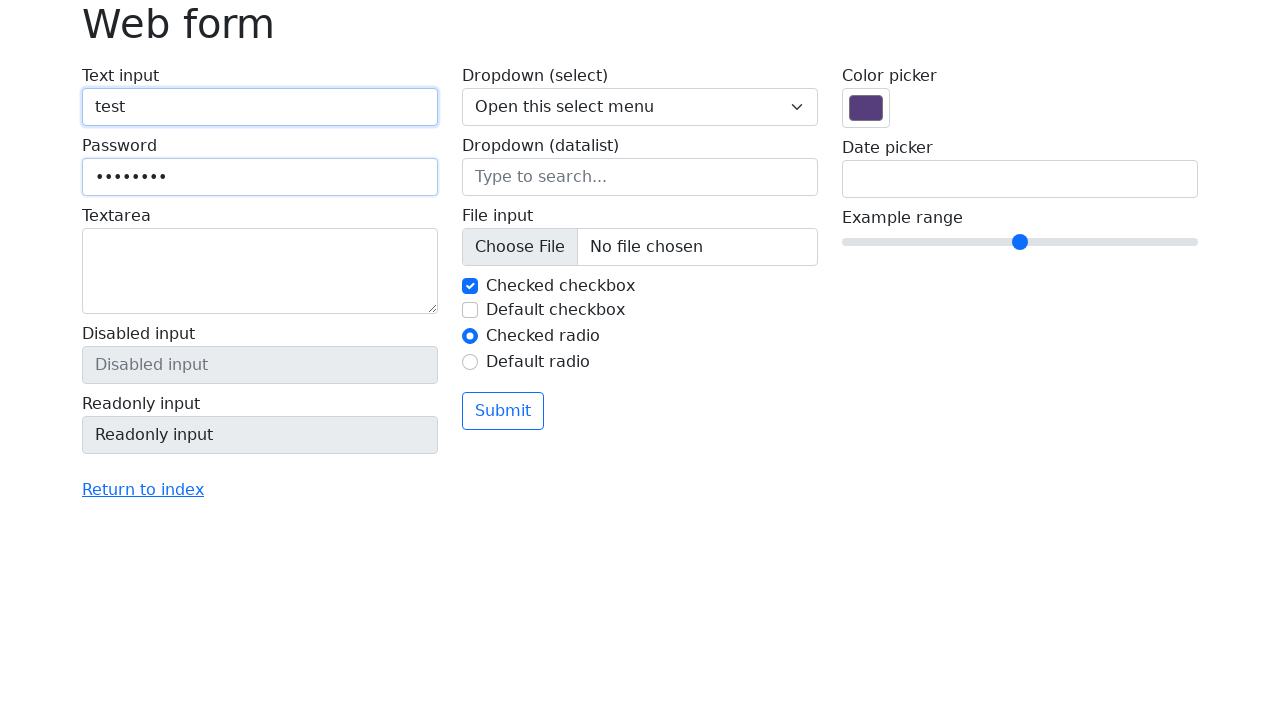

Filled textarea with test text on textarea
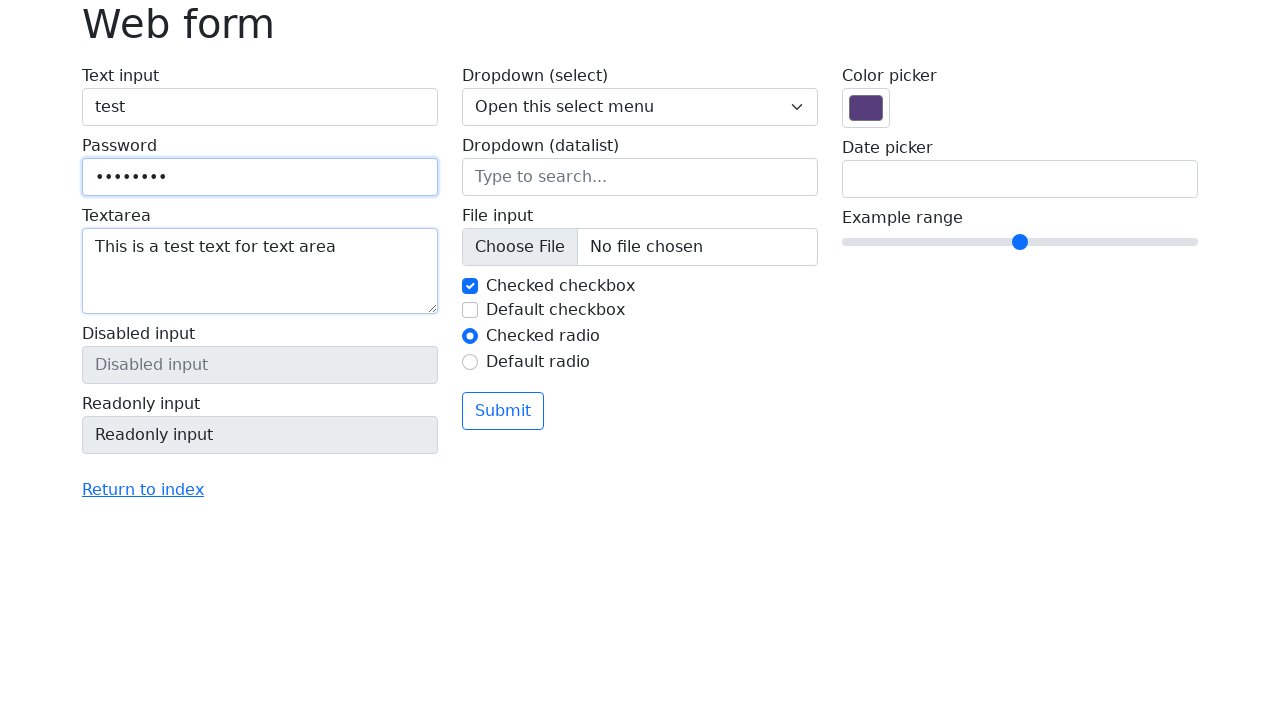

Clicked 'Return to index' link at (143, 490) on a:has-text('Return to index')
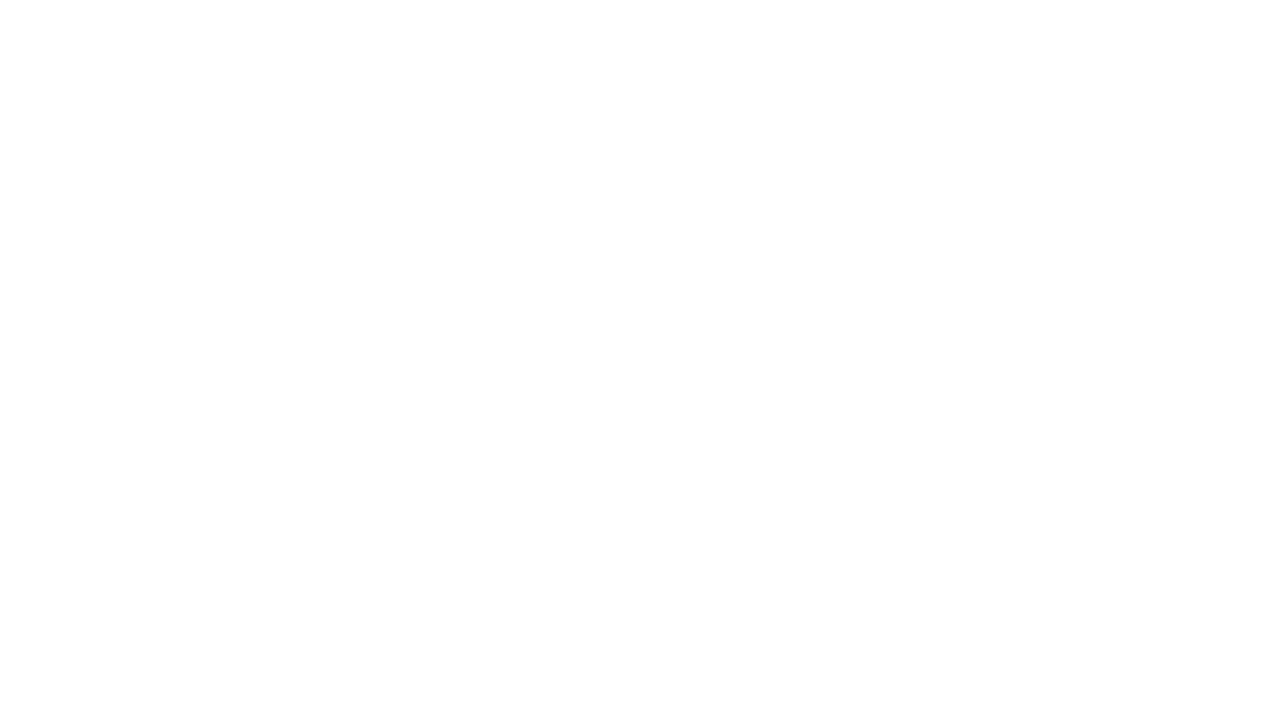

Navigated to index page successfully
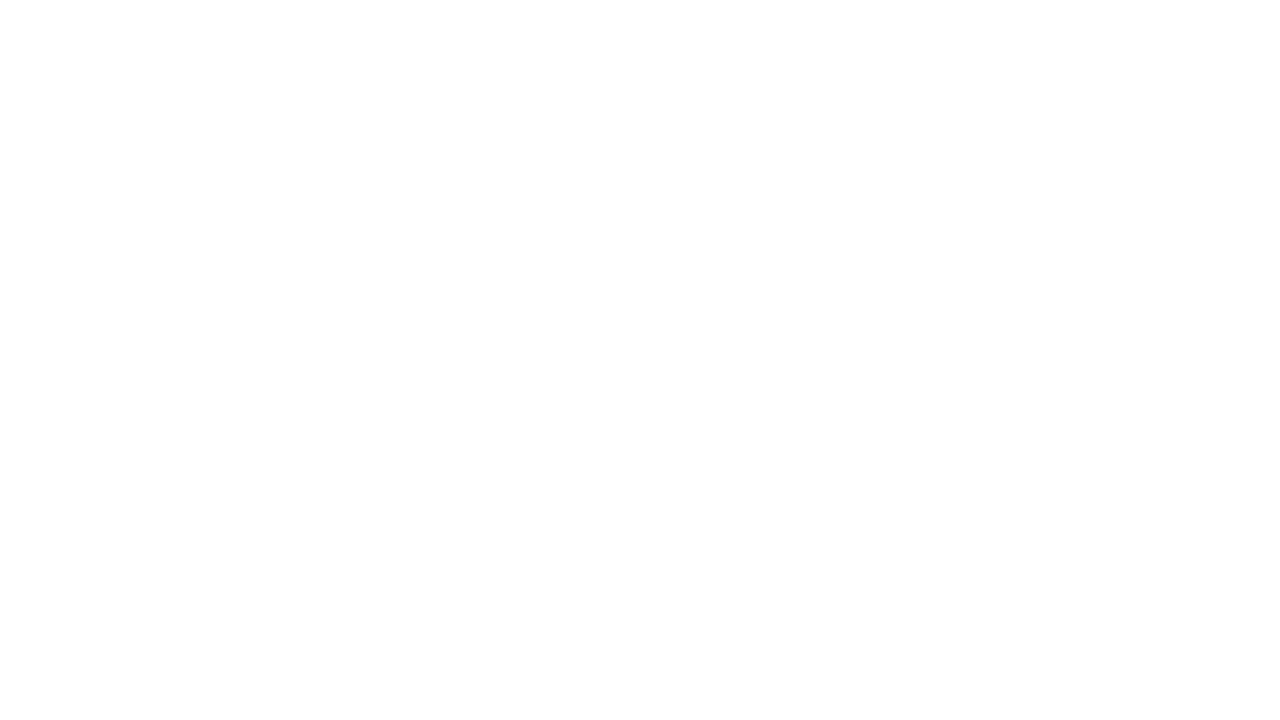

Navigated back to web form page
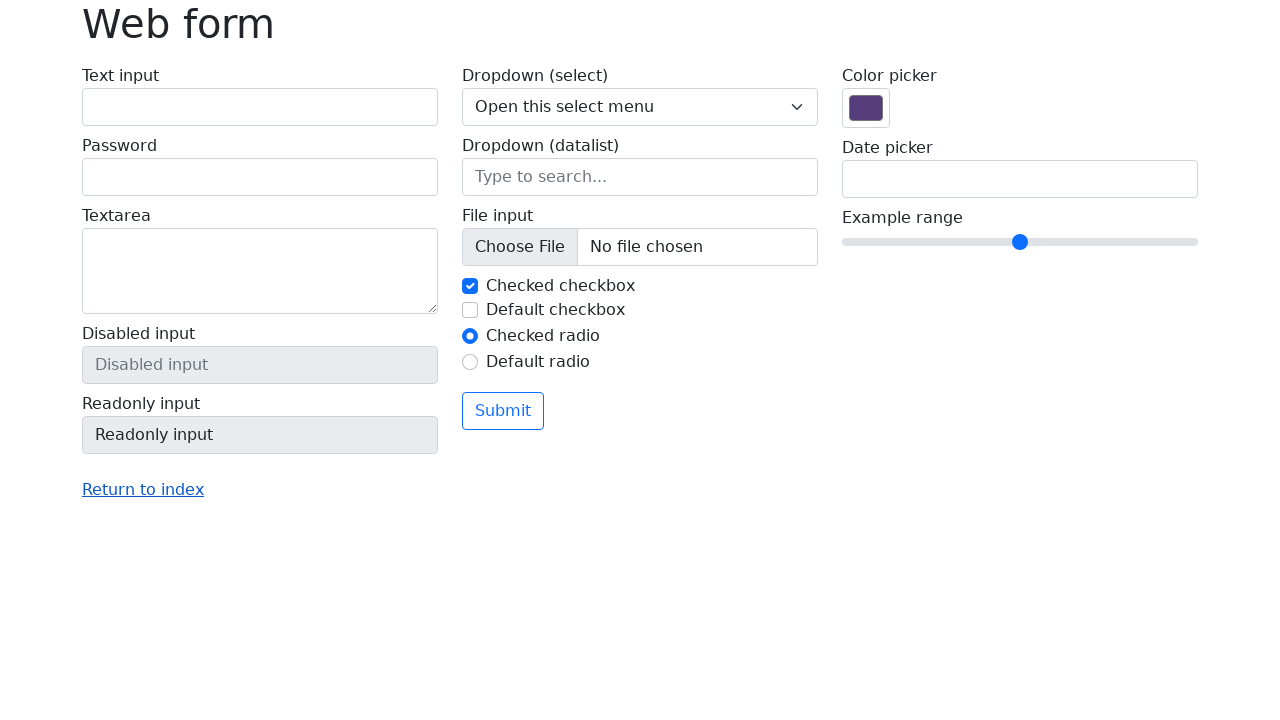

Dropdown select element is present and ready
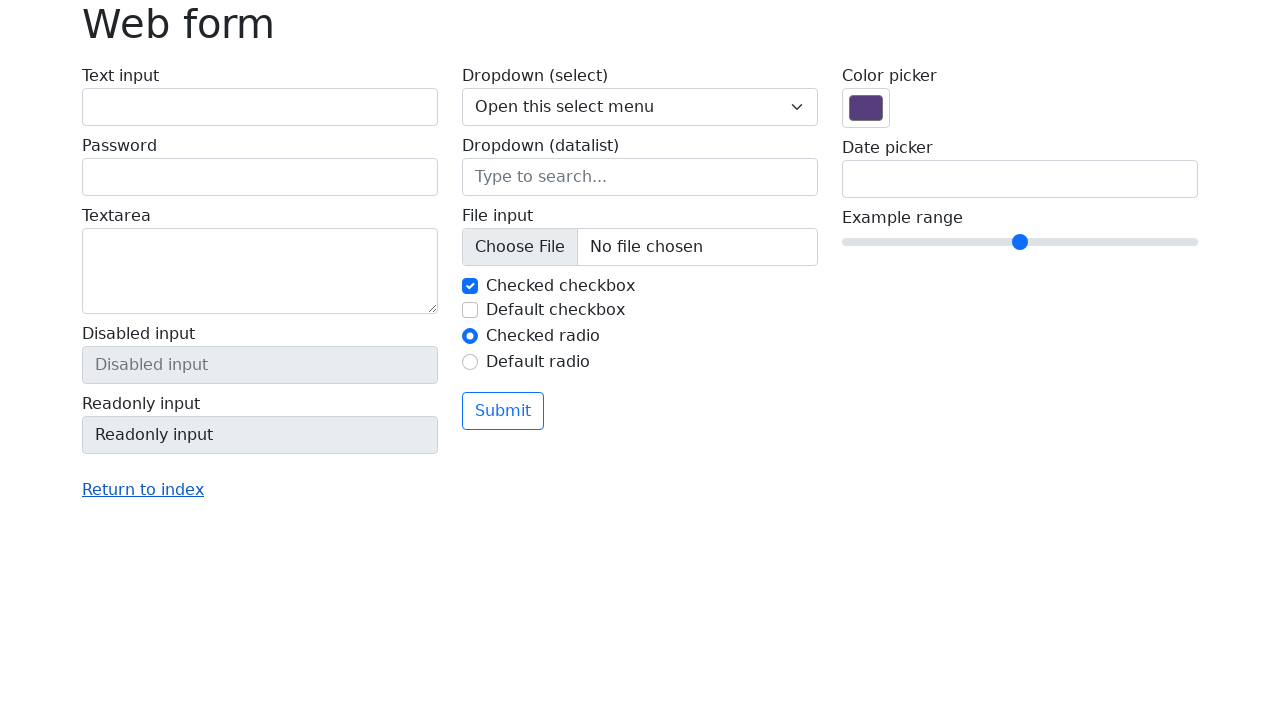

Selected dropdown option '1' on select[name='my-select']
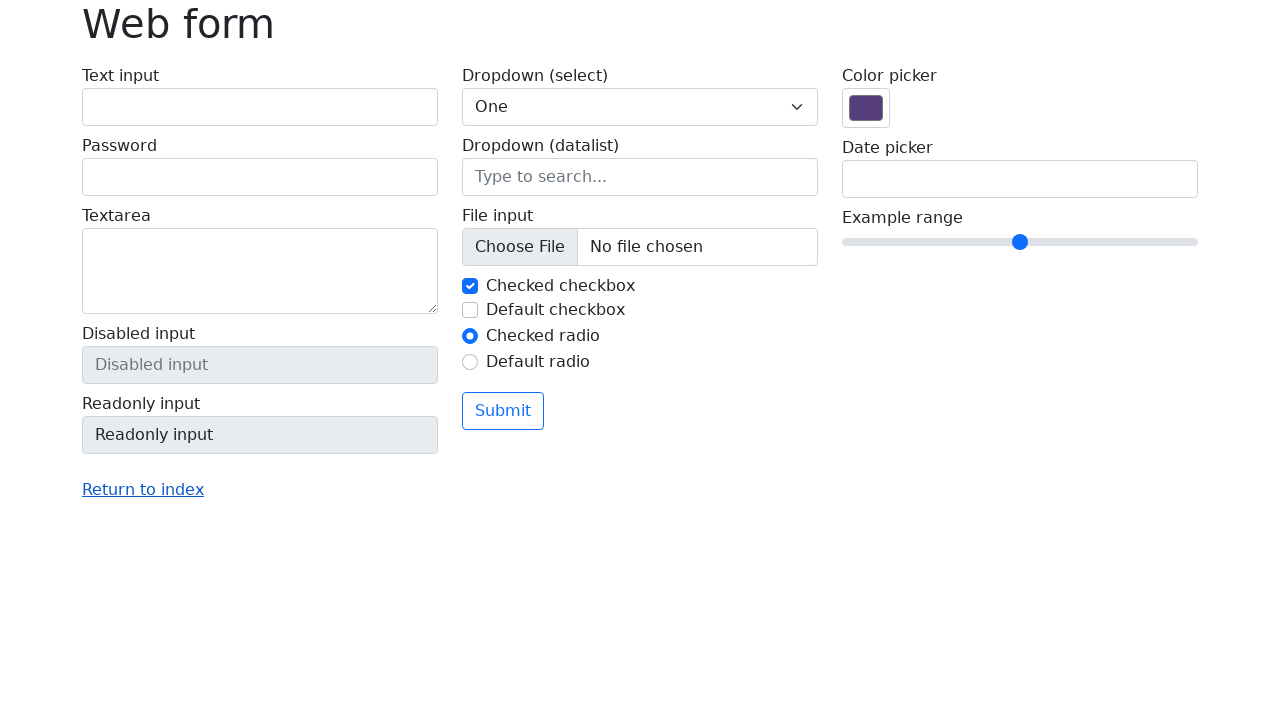

Selected dropdown option '2' on select[name='my-select']
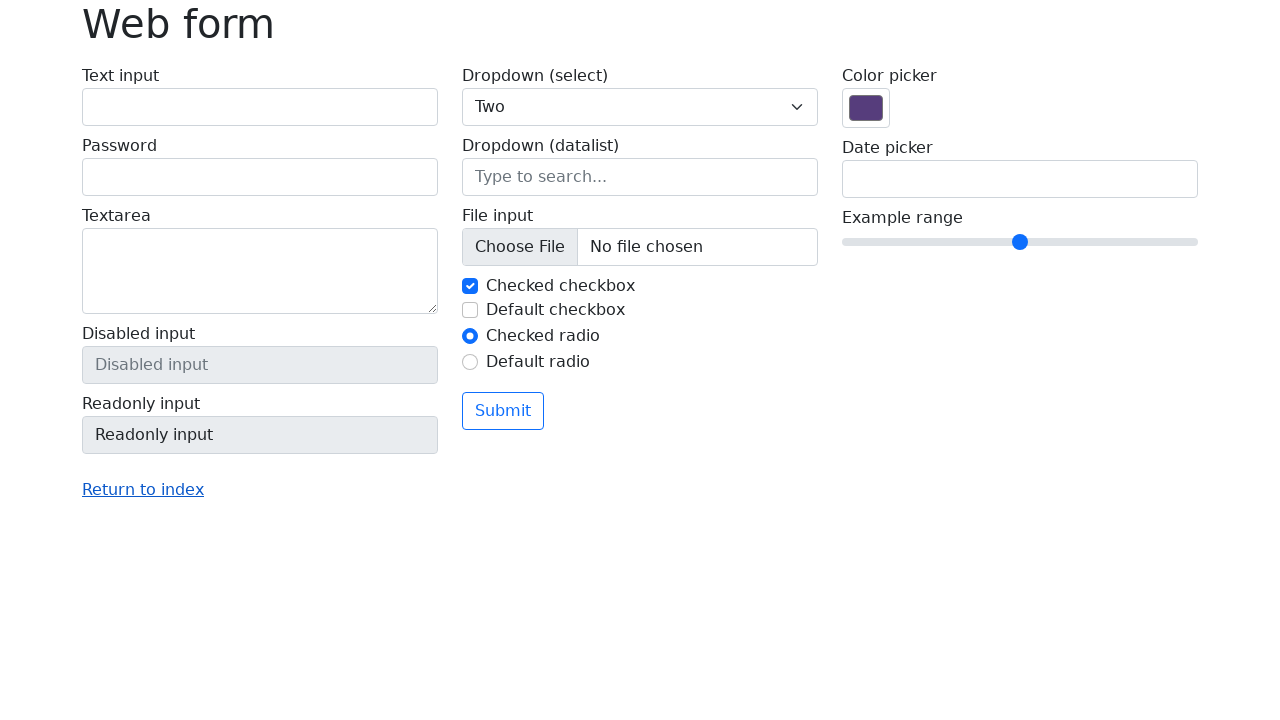

Selected dropdown option '3' on select[name='my-select']
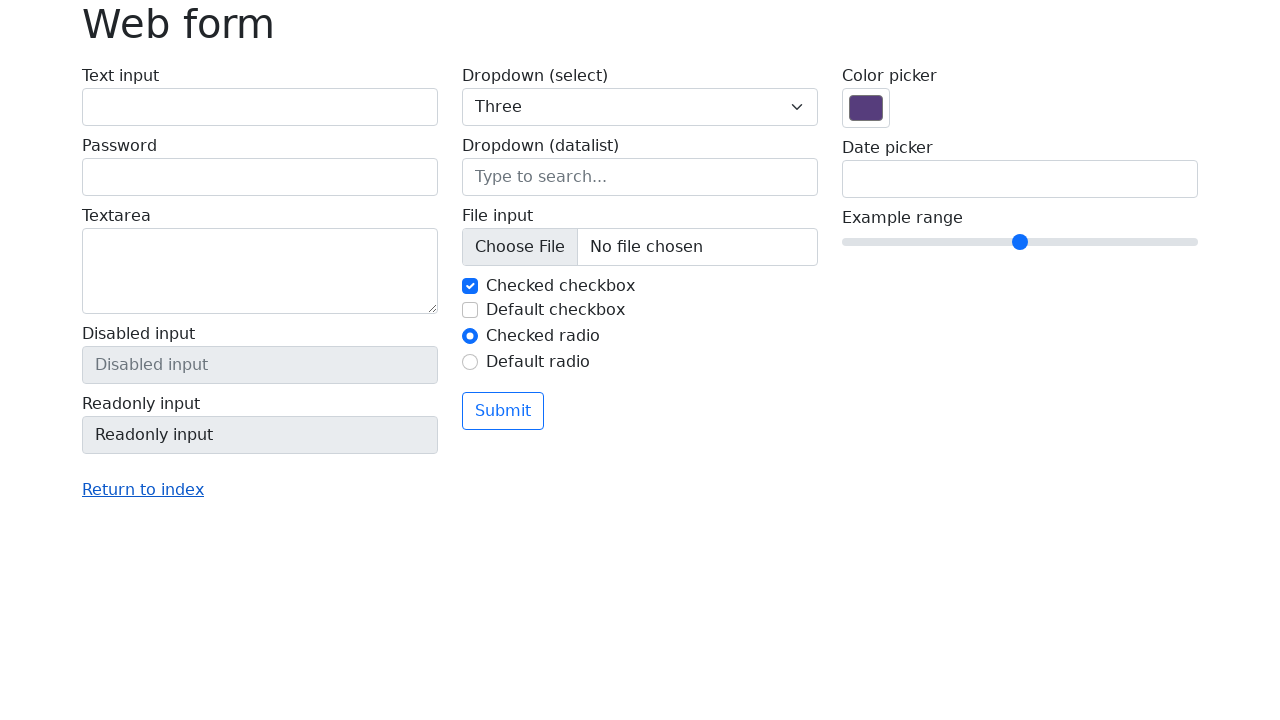

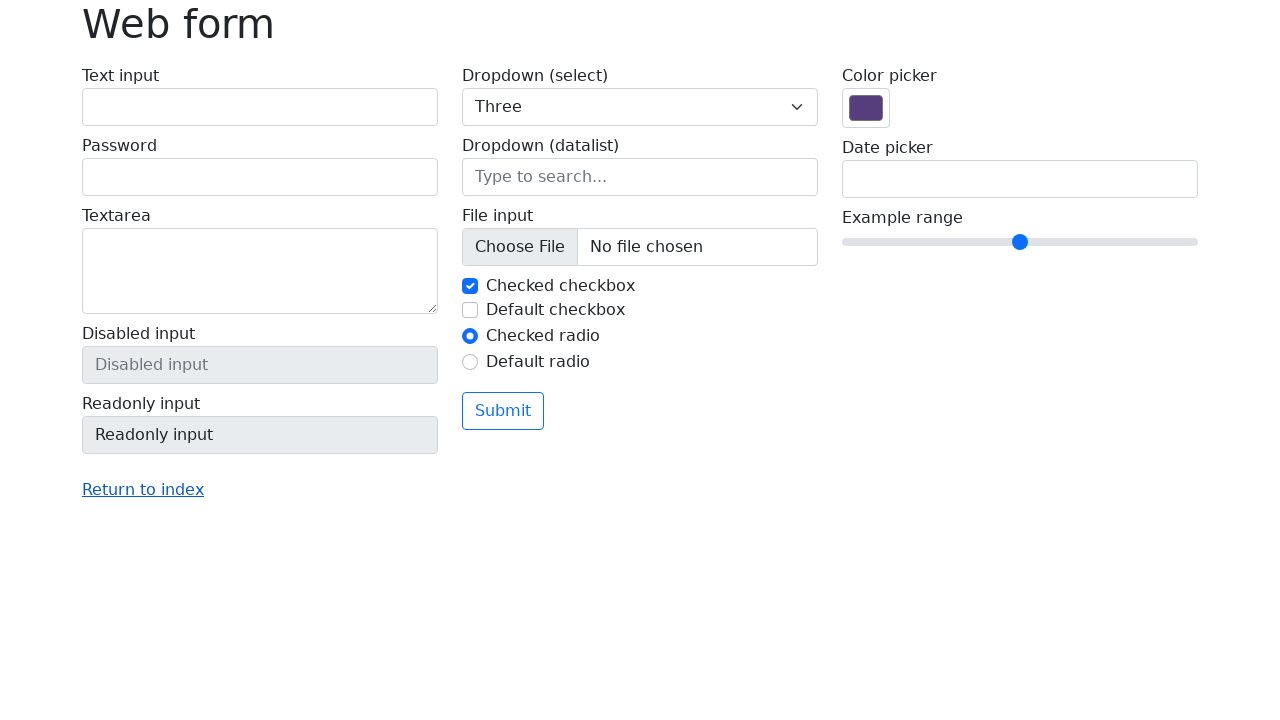